Navigates to a page, clicks a link with calculated text value, fills out a registration form with personal details, and submits it

Starting URL: http://suninjuly.github.io/find_link_text

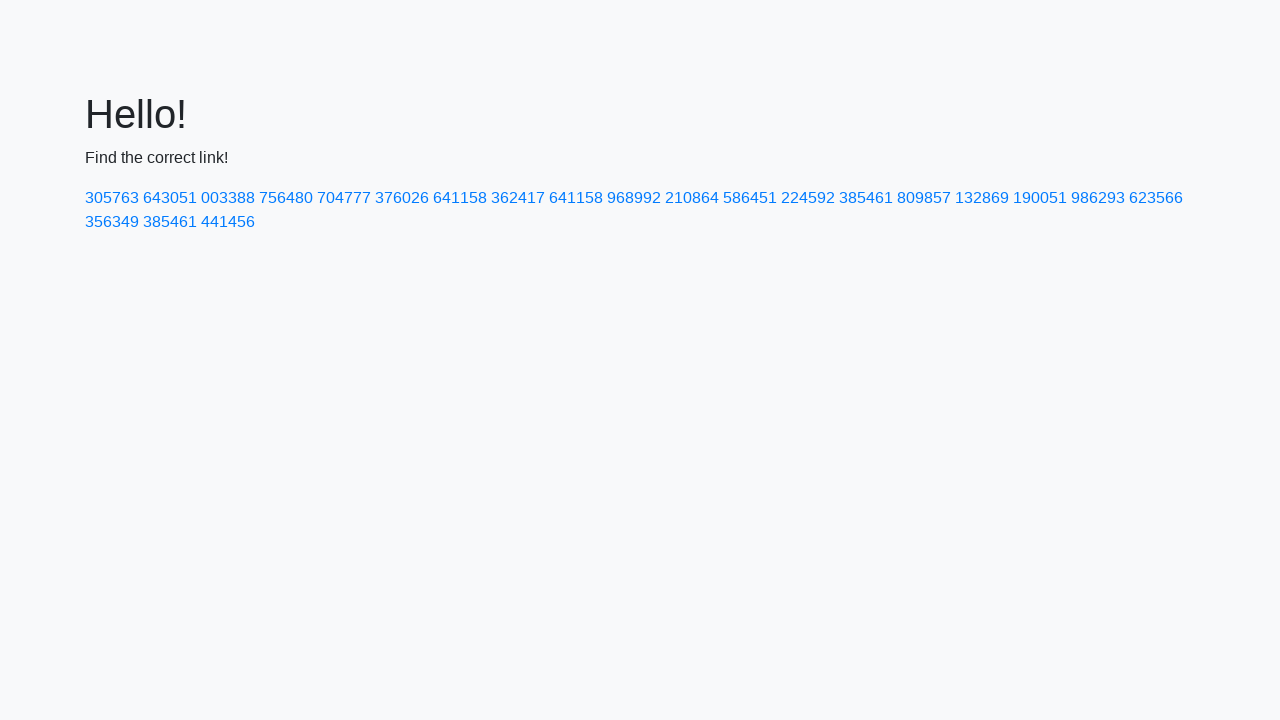

Clicked link with calculated text value '224592' at (808, 198) on a:has-text('224592')
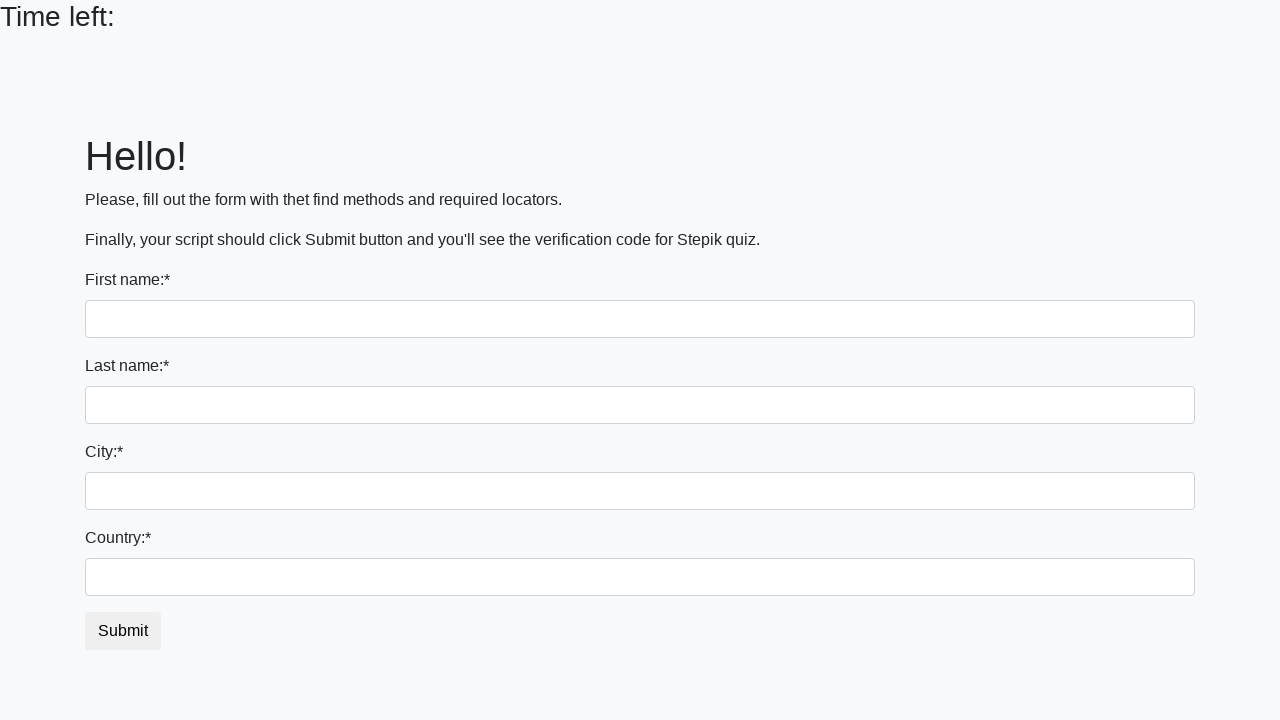

Filled first name field with 'Galya' on input:first-of-type
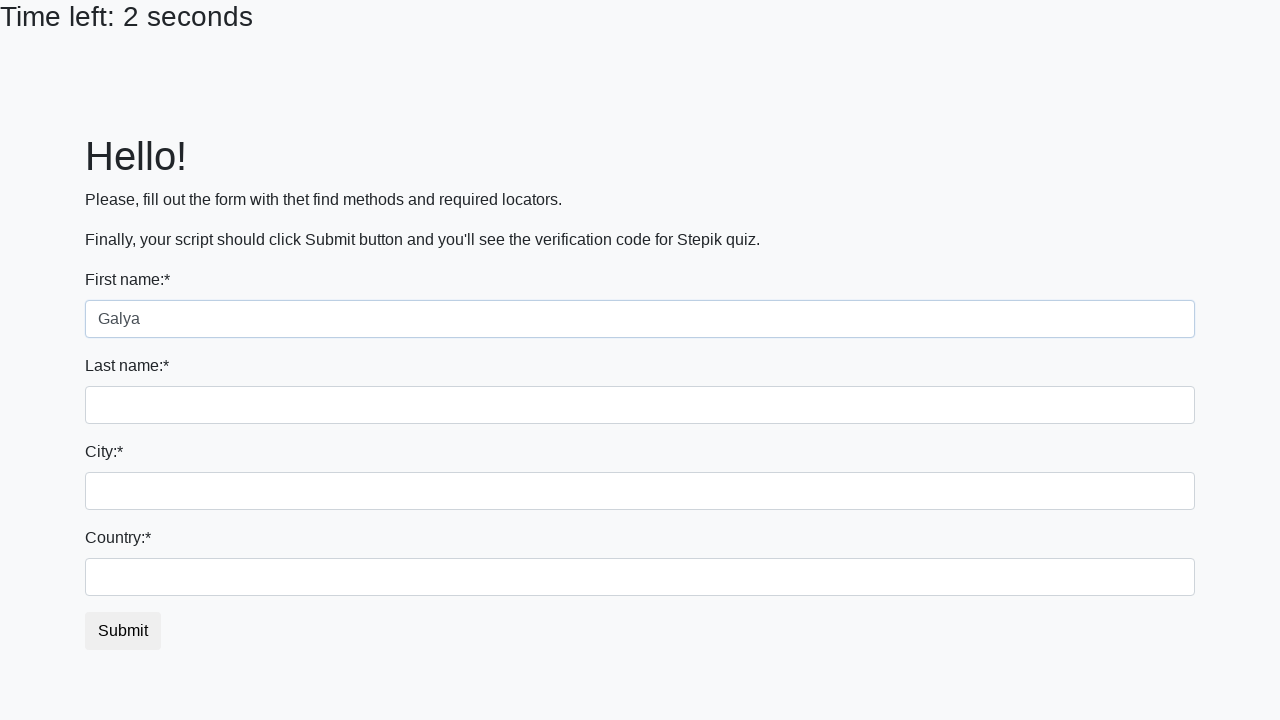

Filled last name field with 'Zinchenko' on input[name='last_name']
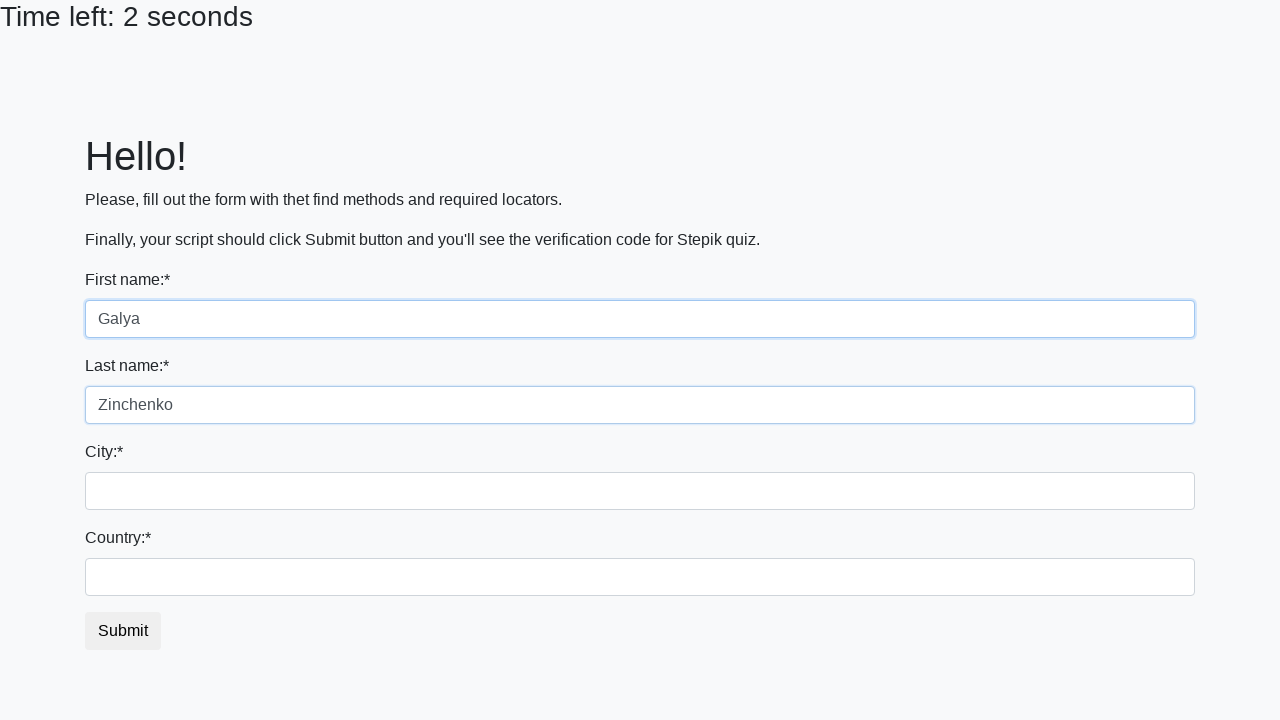

Filled city field with 'Samara' on .city
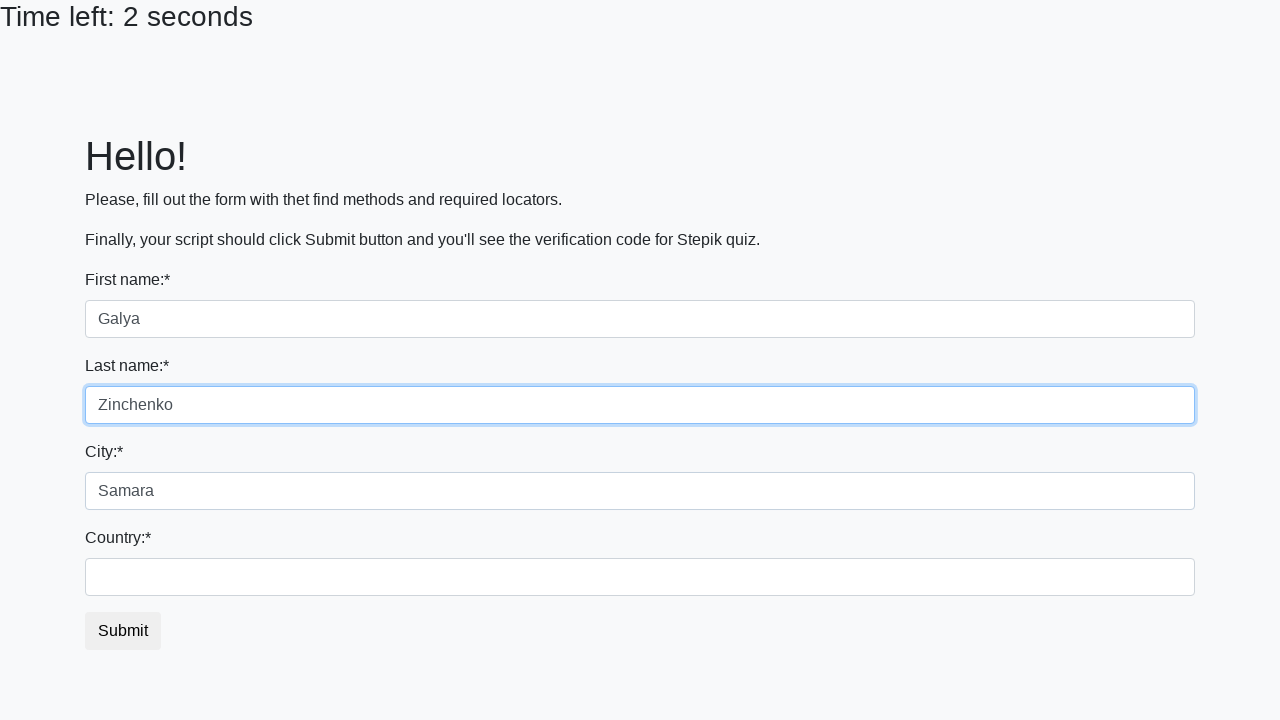

Filled country field with 'Russia' on #country
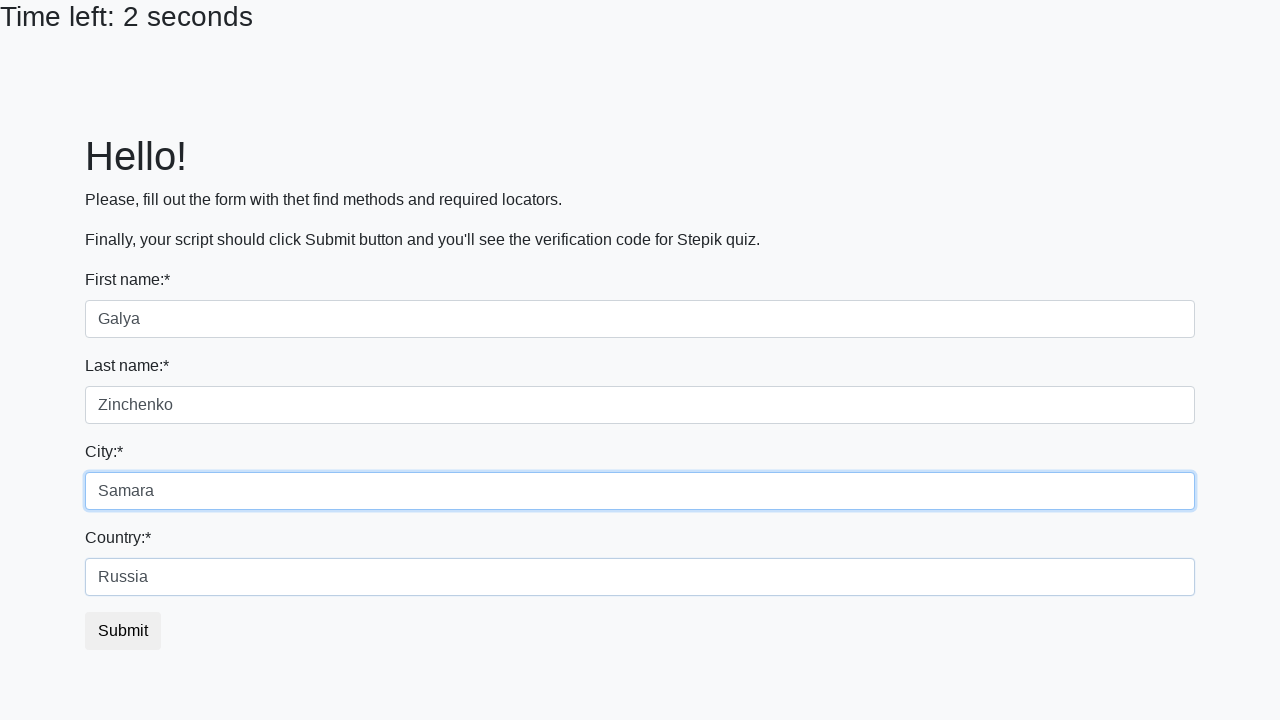

Clicked submit button to submit registration form at (123, 631) on button.btn
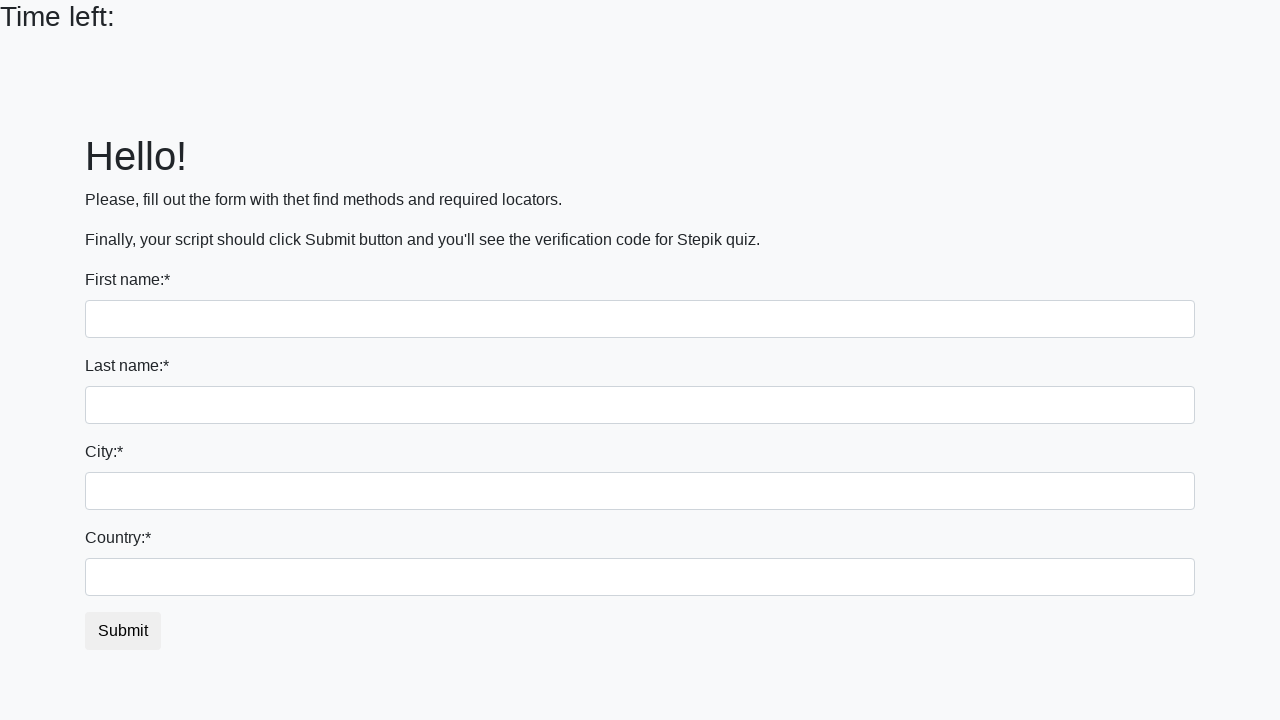

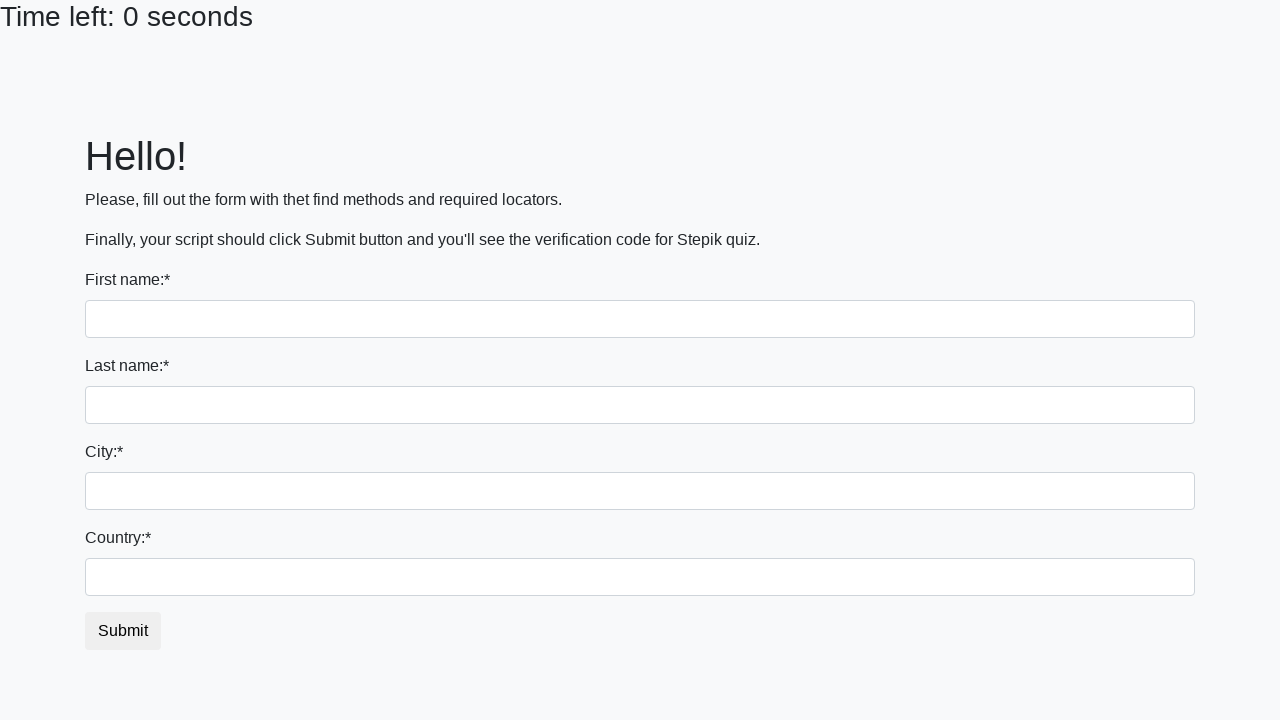